Tests a complete e-commerce checkout flow by adding a product to cart, proceeding to checkout, filling billing details, selecting check payment method, and placing an order on a practice automation testing website.

Starting URL: http://practice.automationtesting.in

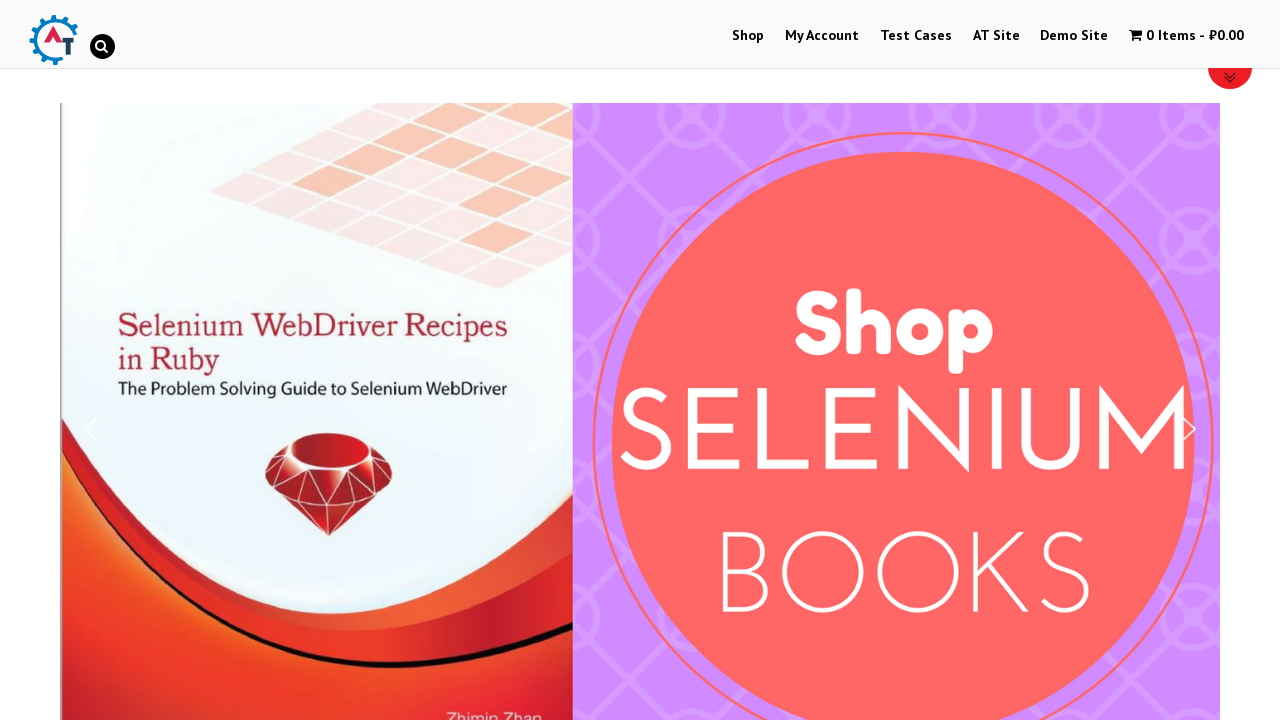

Clicked on Shop menu item at (748, 36) on #menu-item-40 > a
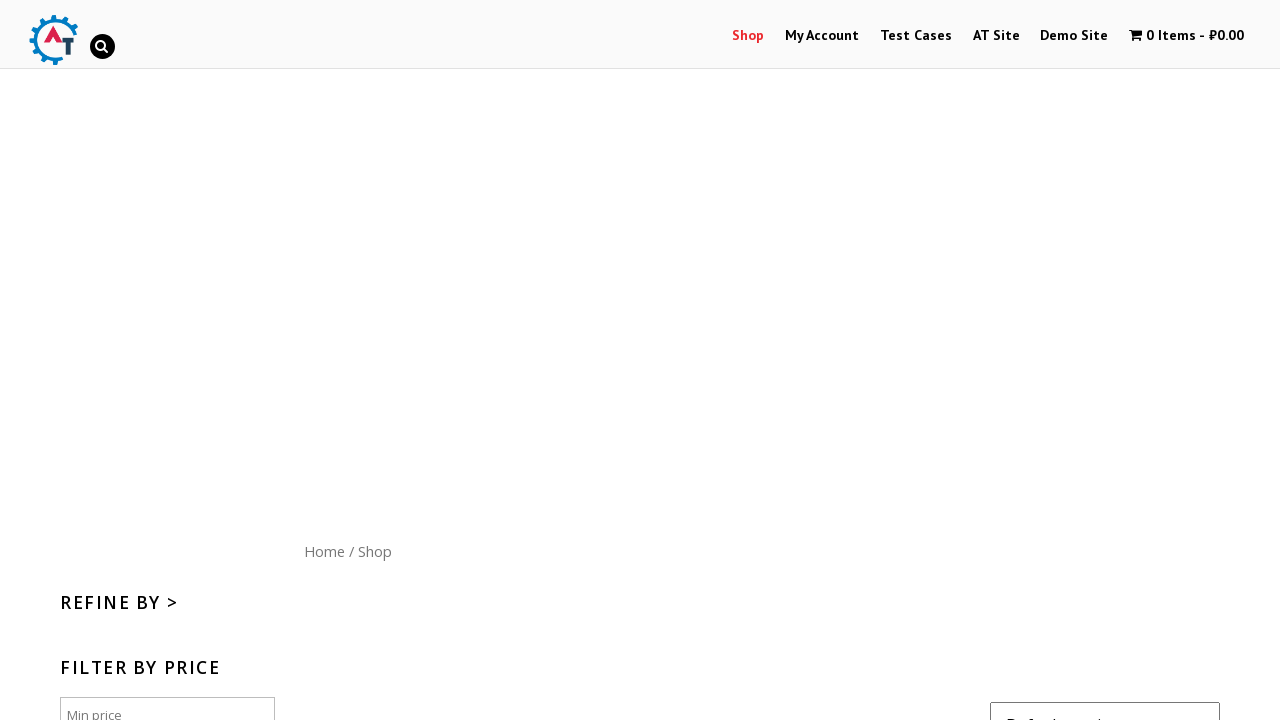

Shop page loaded (networkidle)
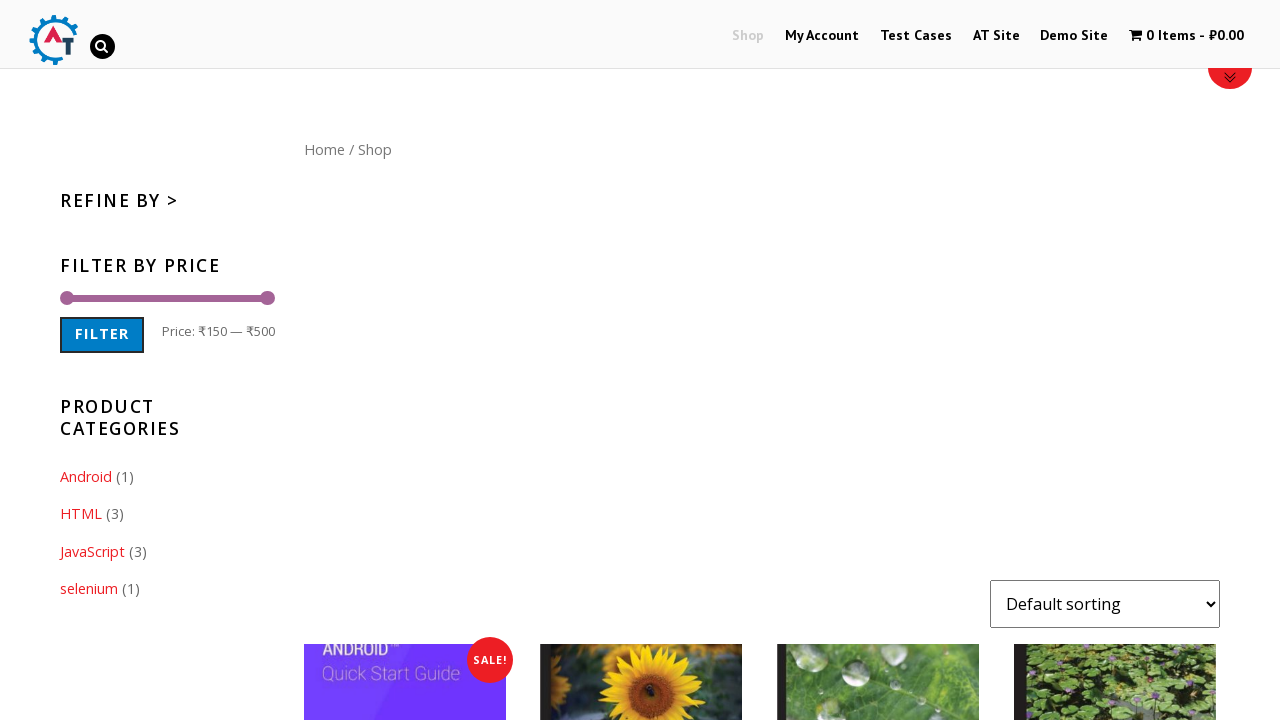

Scrolled down 300px to view products
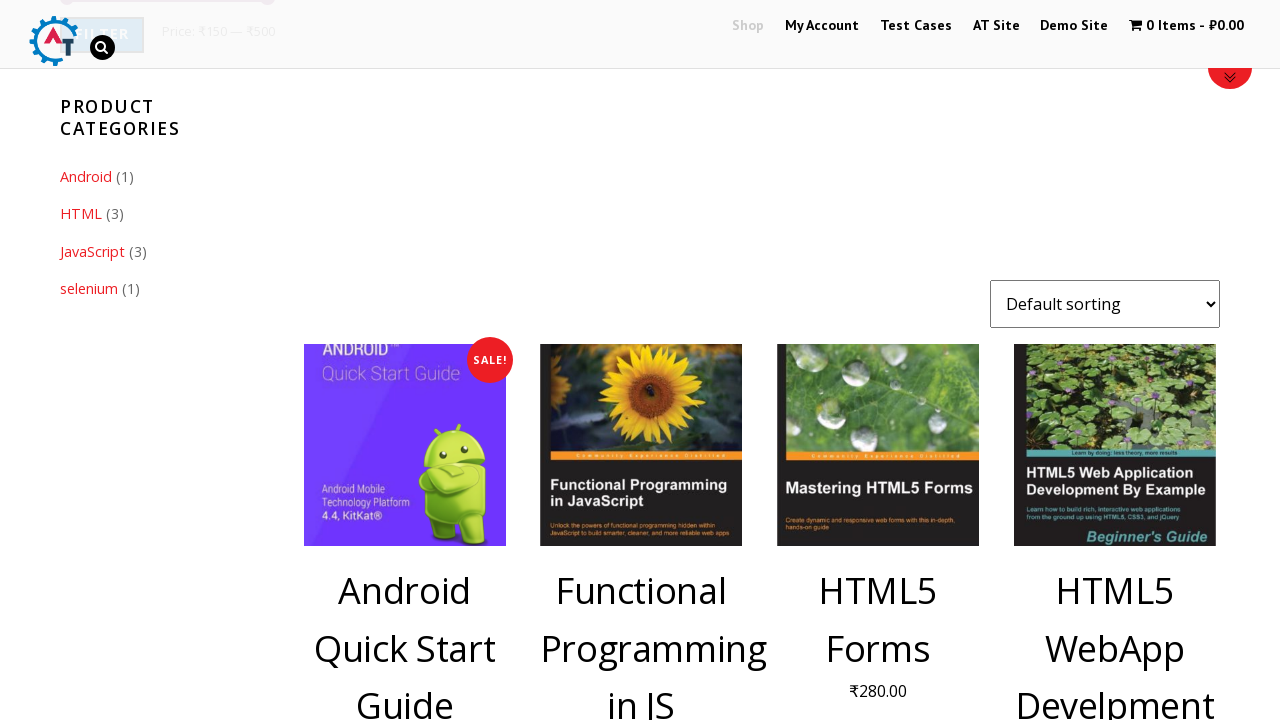

Clicked on product (ID: 182) to add to cart at (1115, 361) on [data-product_id='182']
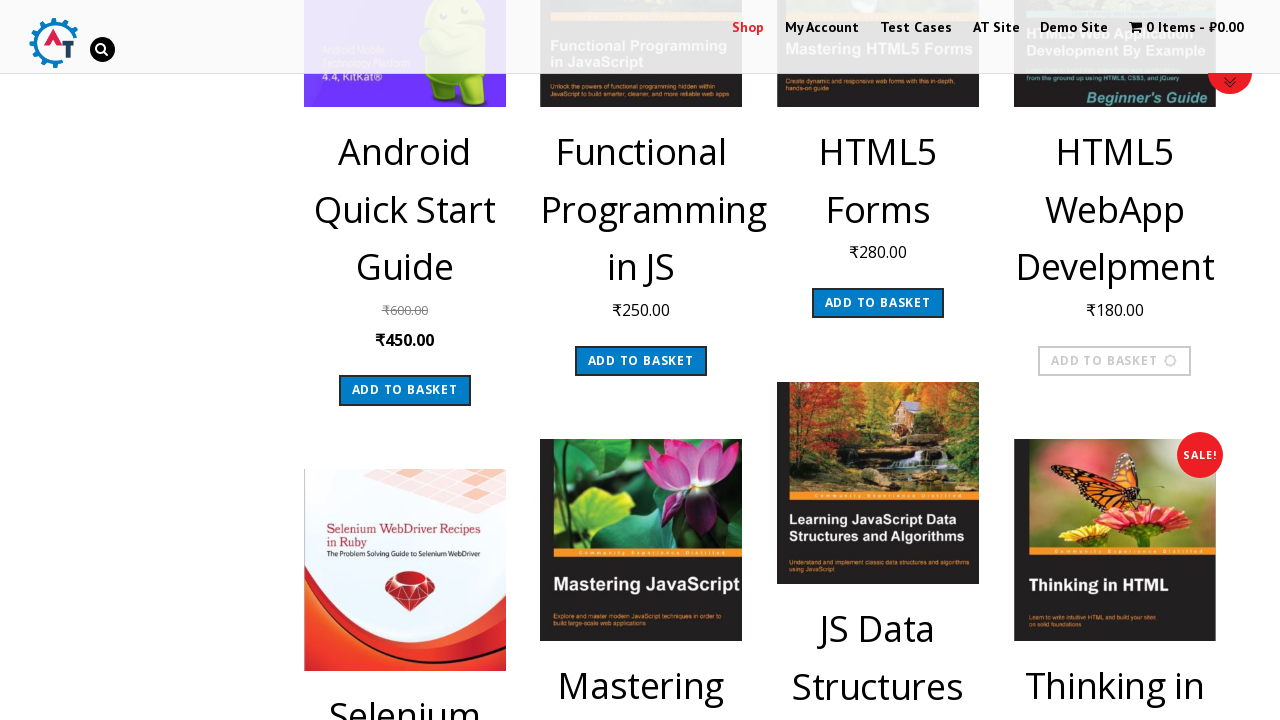

Waited 1 second for add to cart action to complete
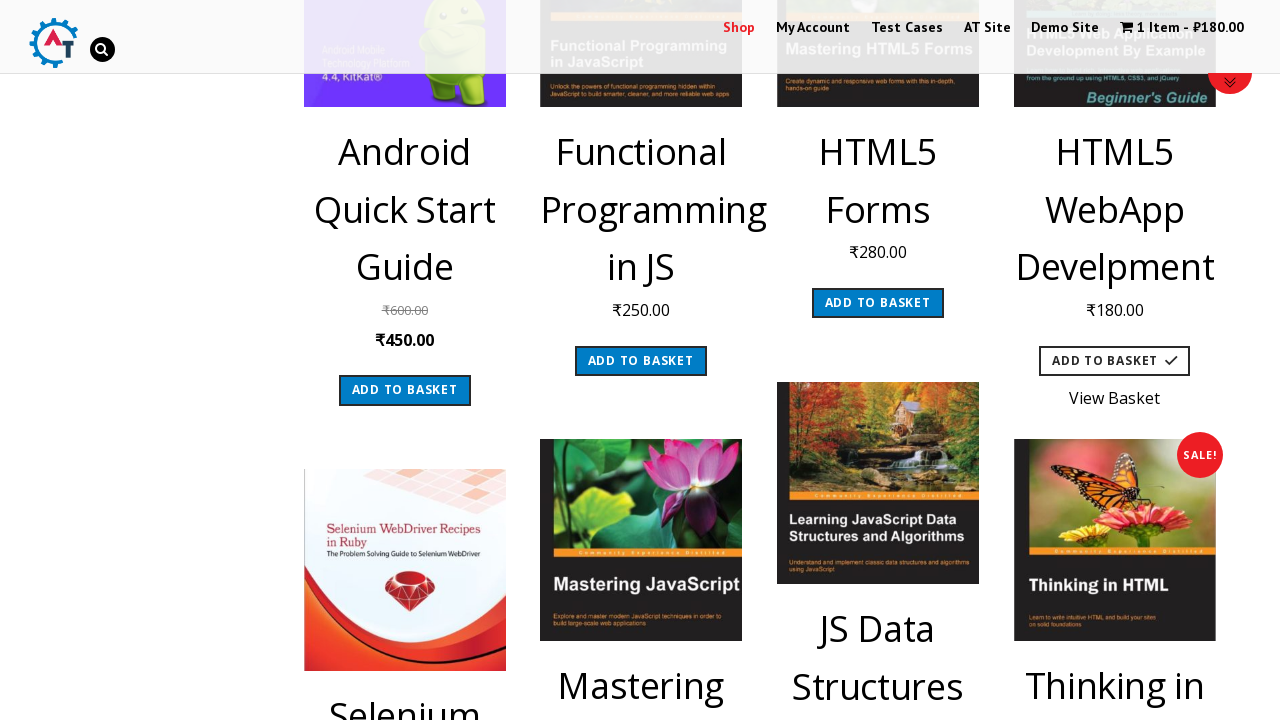

Clicked on cart button to view cart at (1182, 28) on .wpmenucart-contents
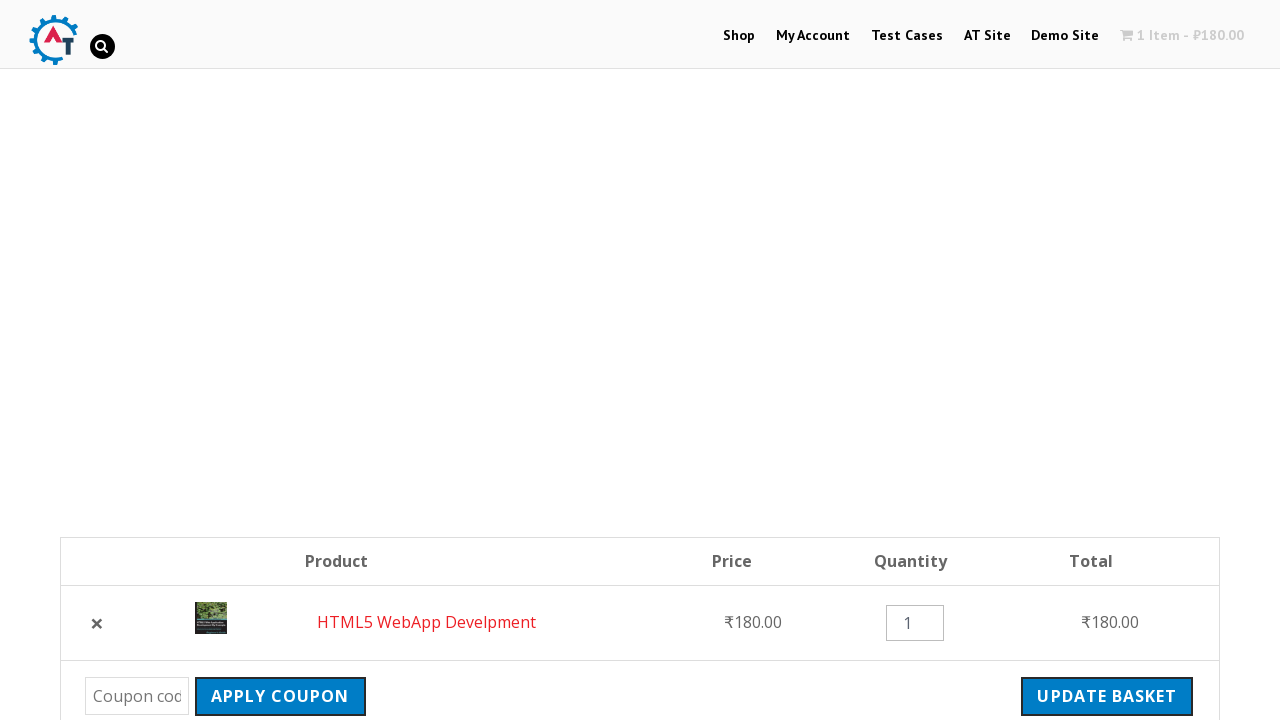

Cart page loaded and checkout button appeared
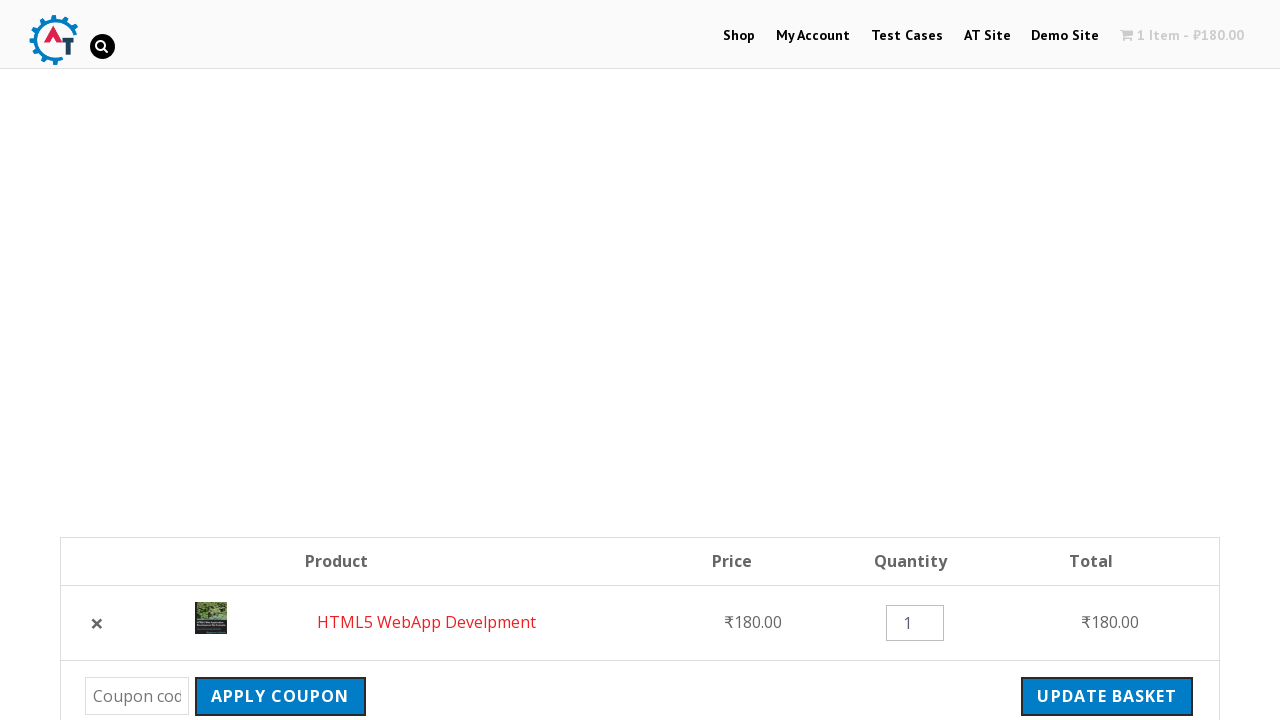

Clicked proceed to checkout button at (1098, 360) on .wc-forward
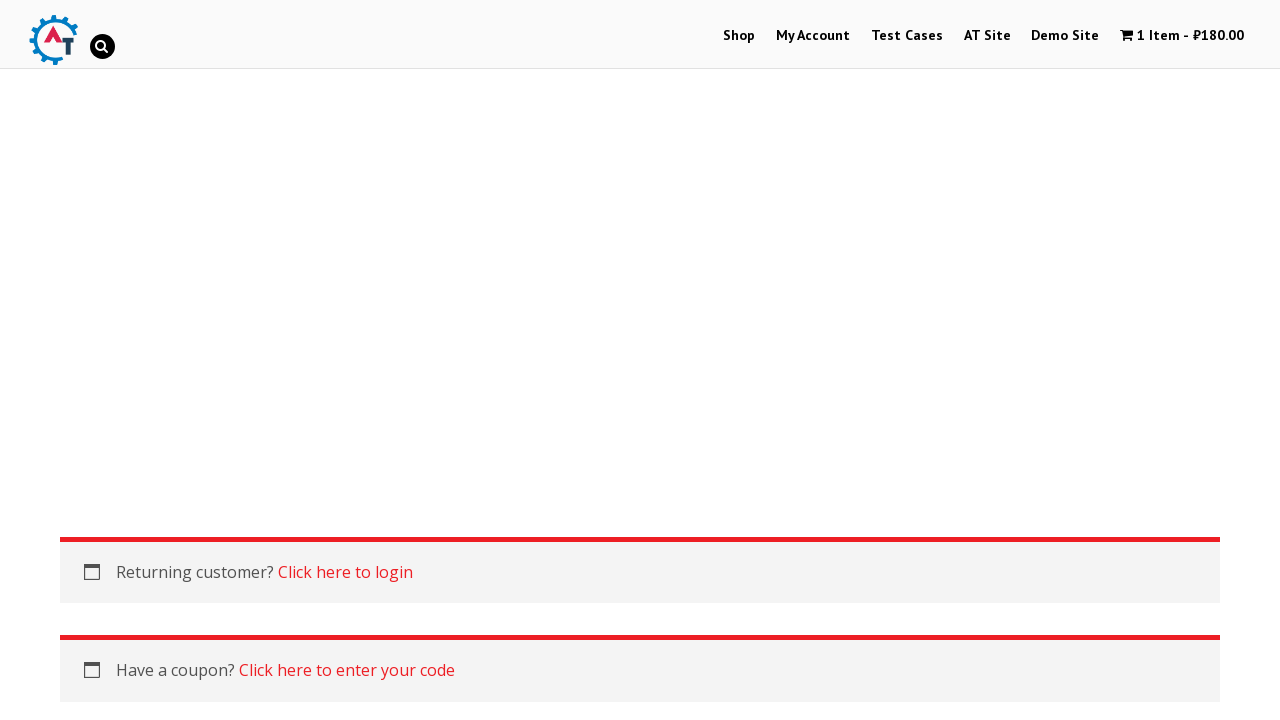

Scrolled down 300px on checkout page
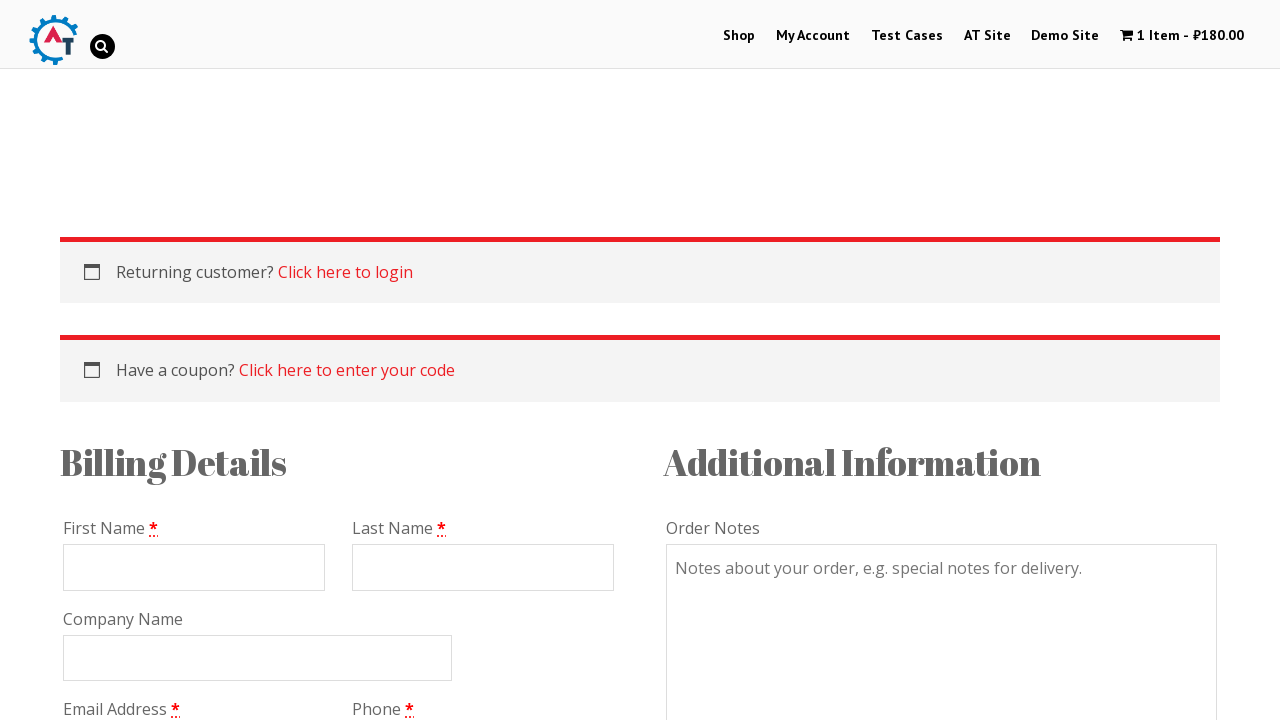

Billing form first name field appeared
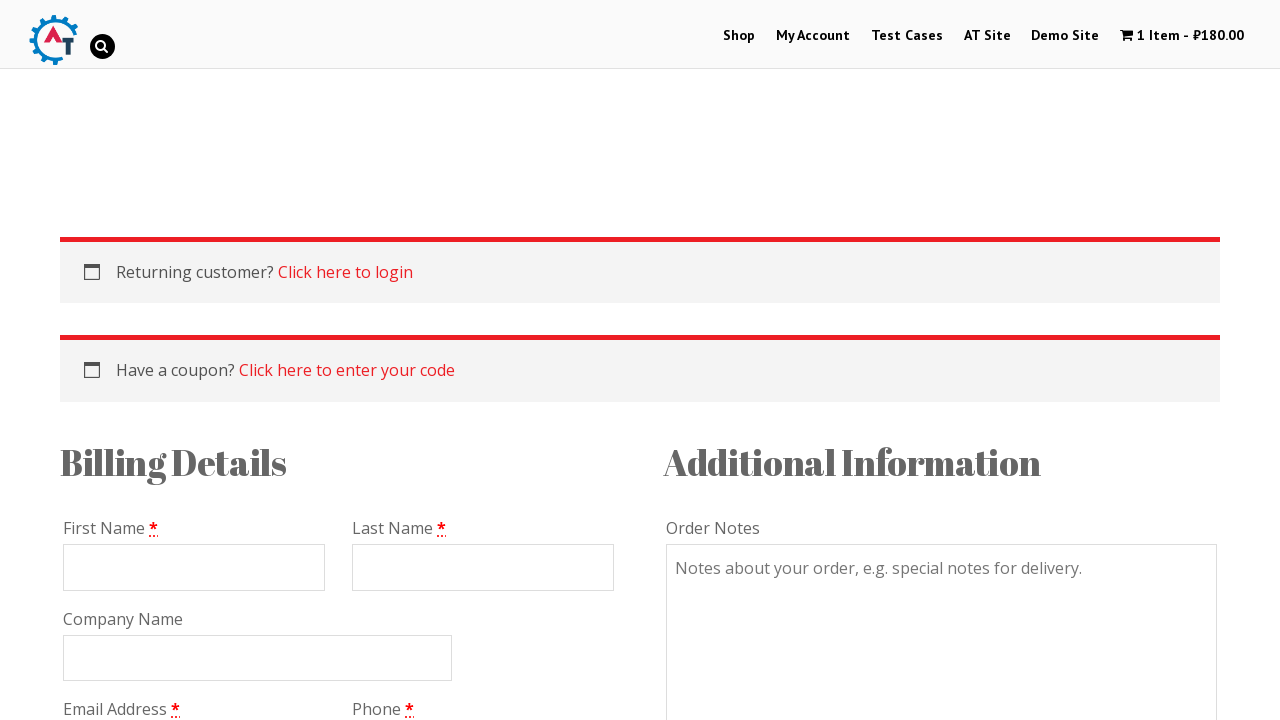

Filled billing first name with 'Marcus' on #billing_first_name
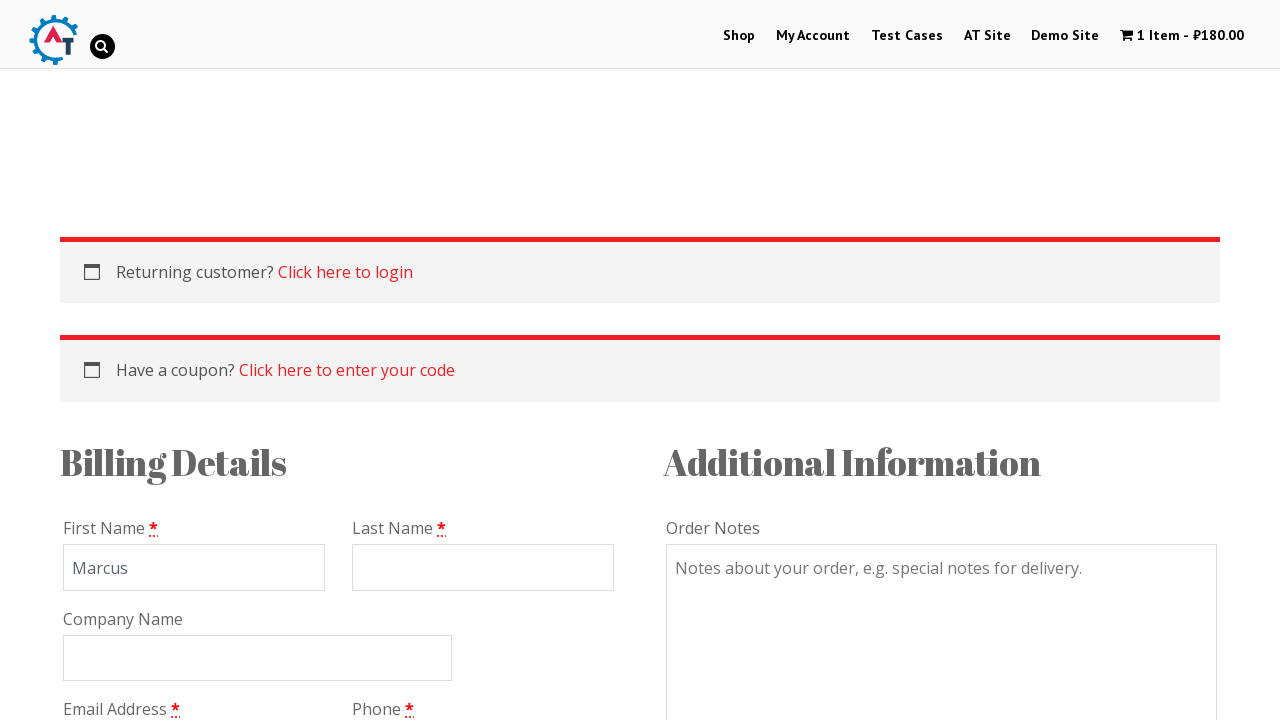

Filled billing last name with 'Thompson' on #billing_last_name
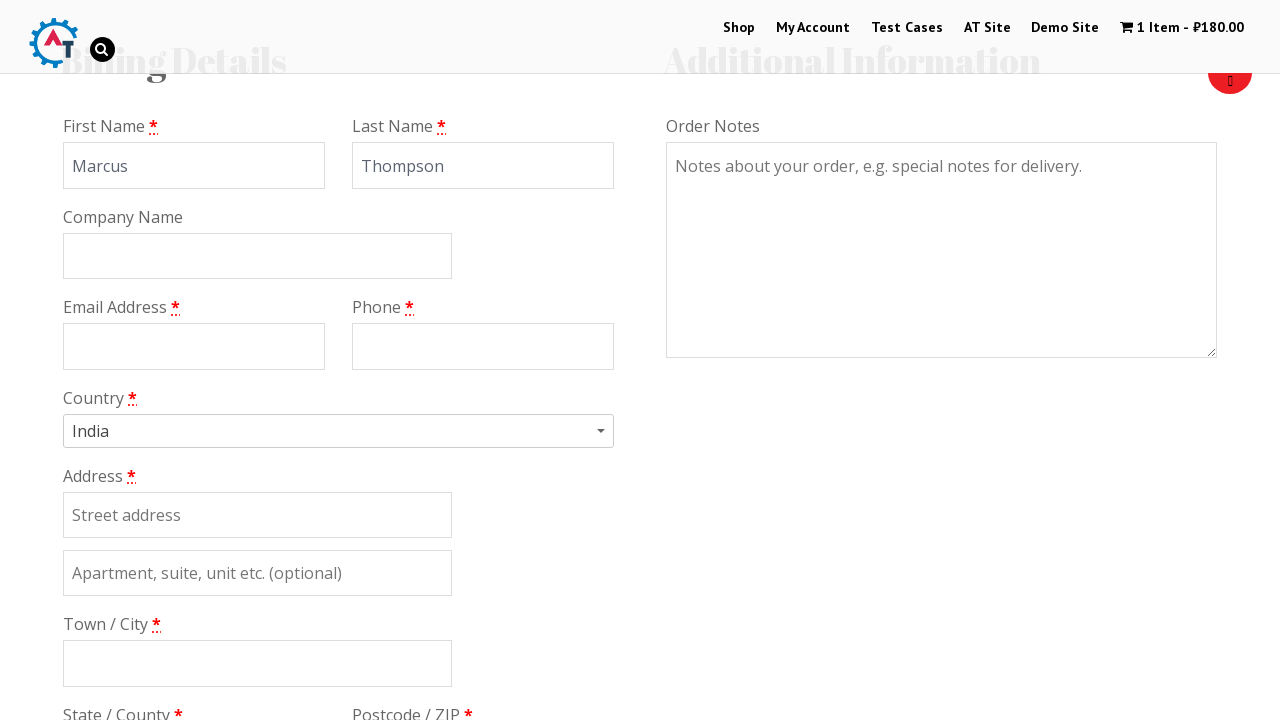

Filled email with 'mthompson2024@example.com' on #billing_email
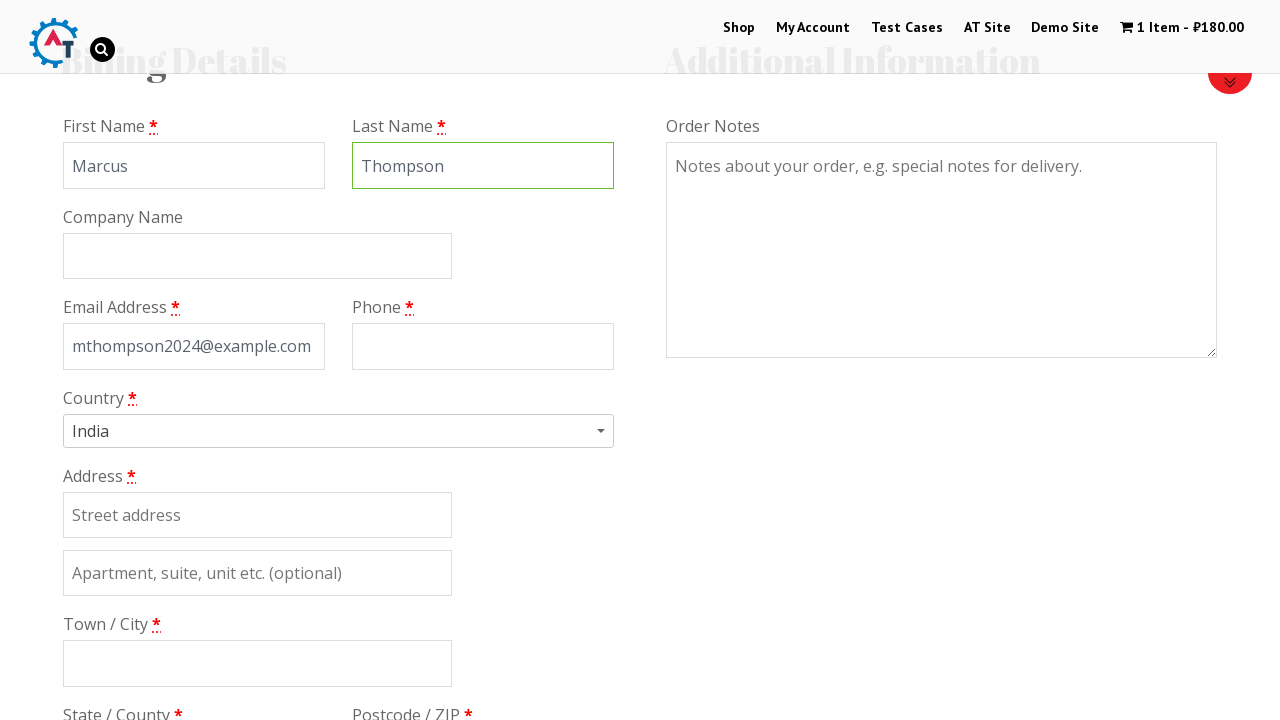

Filled phone number with '+15559876543' on #billing_phone
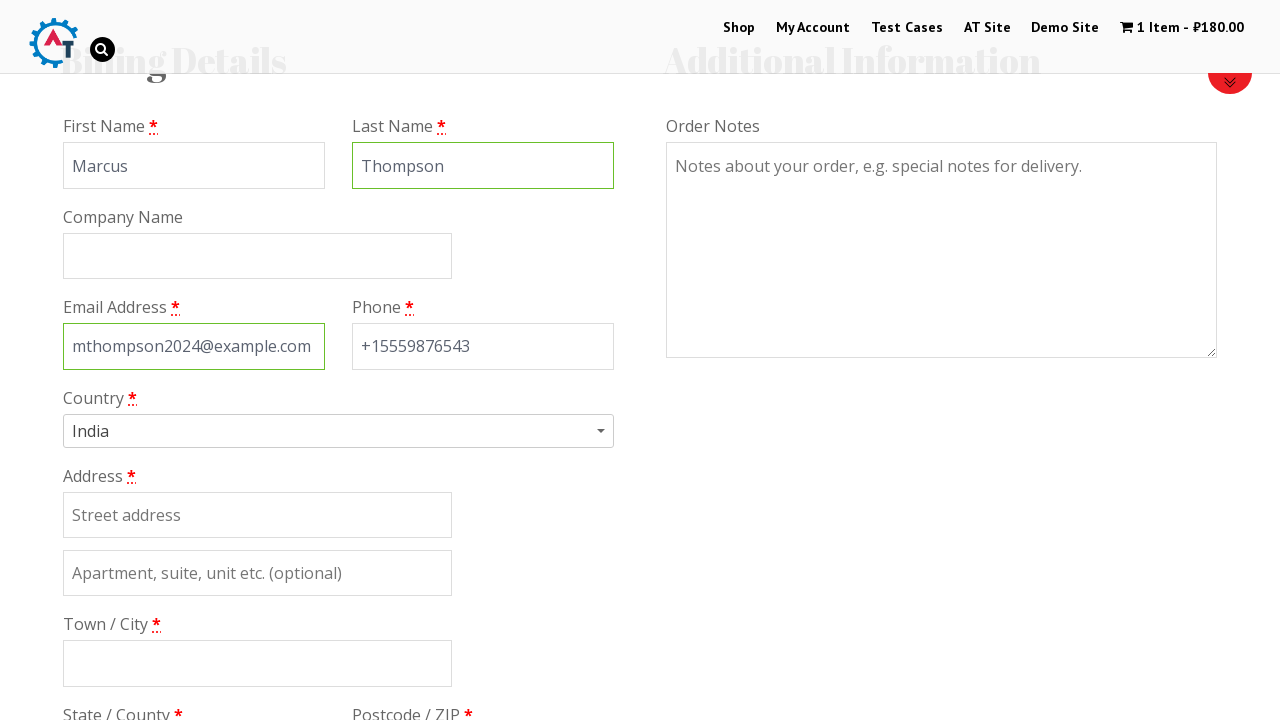

Clicked on country selector dropdown at (338, 437) on #s2id_billing_country
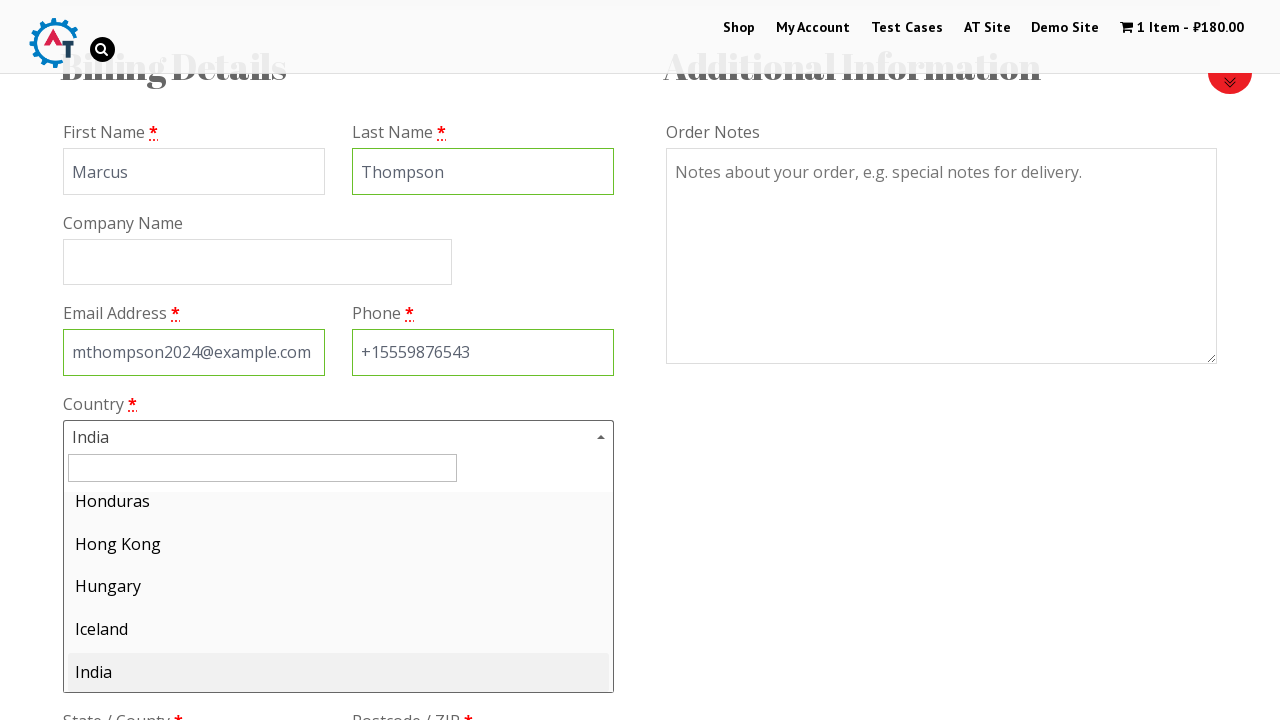

Typed 'Russia' in country search field on #s2id_autogen1_search
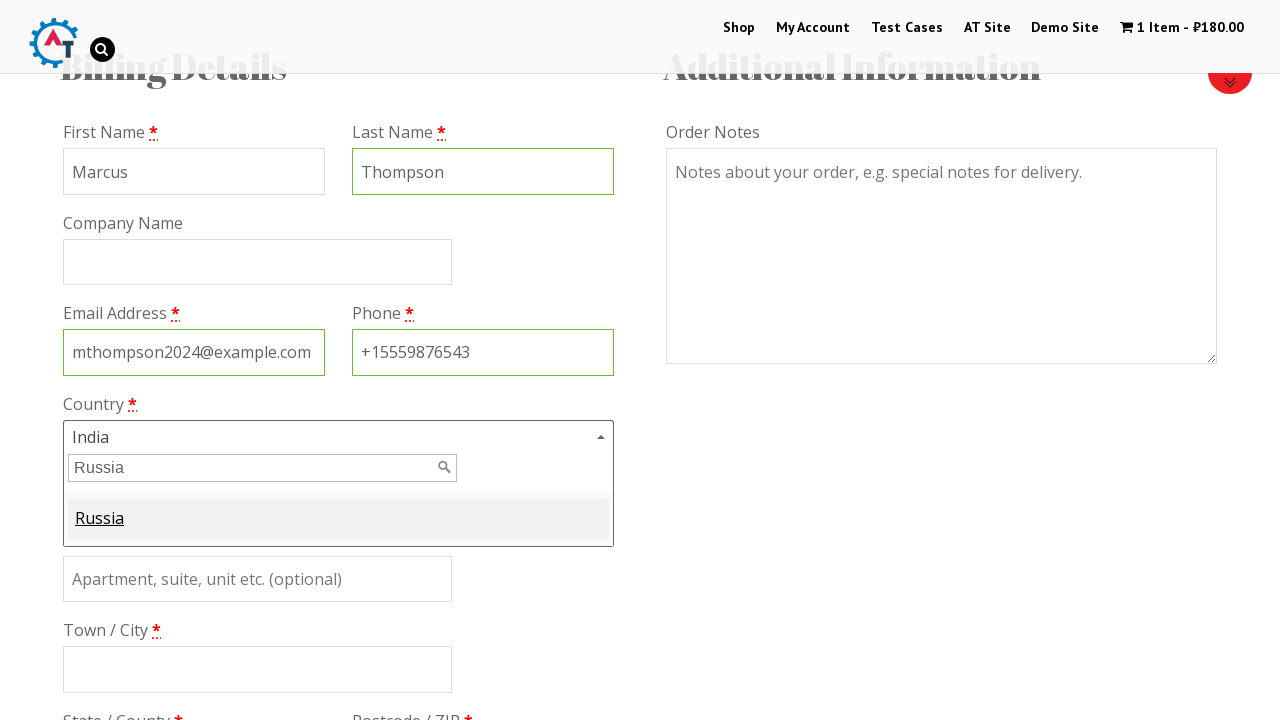

Russia option appeared in dropdown
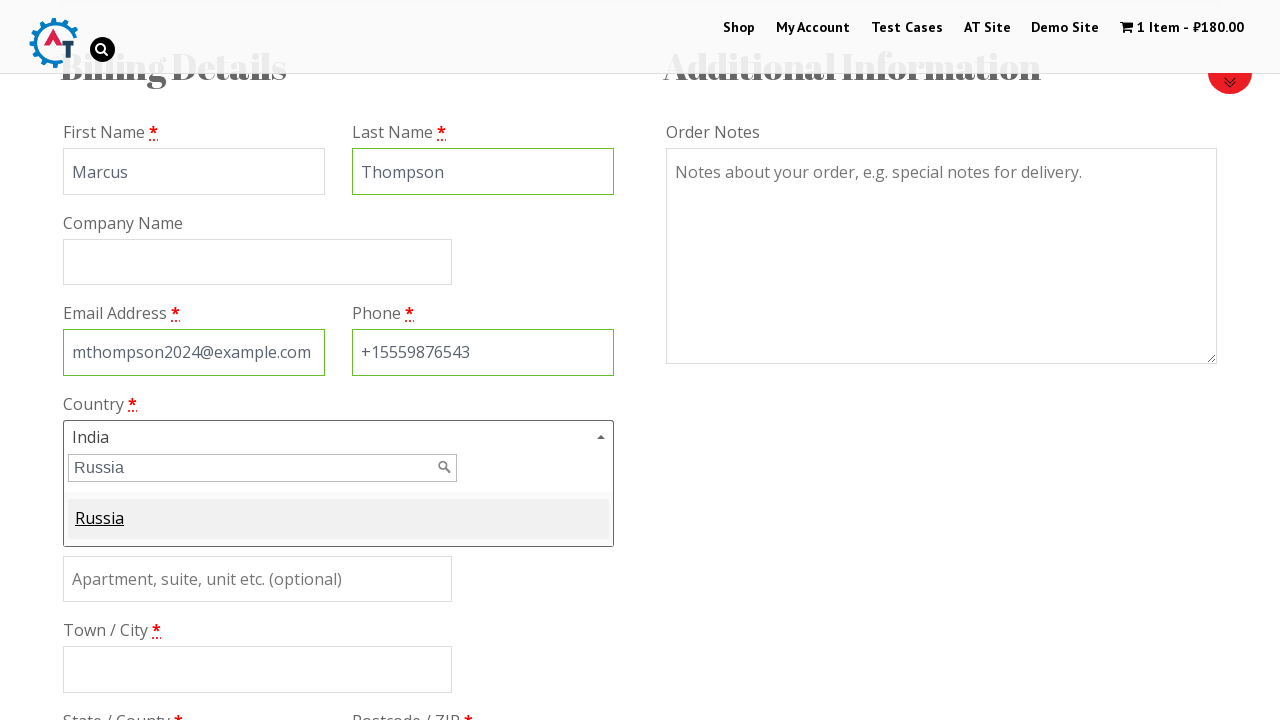

Selected Russia from country dropdown at (100, 518) on .select2-match
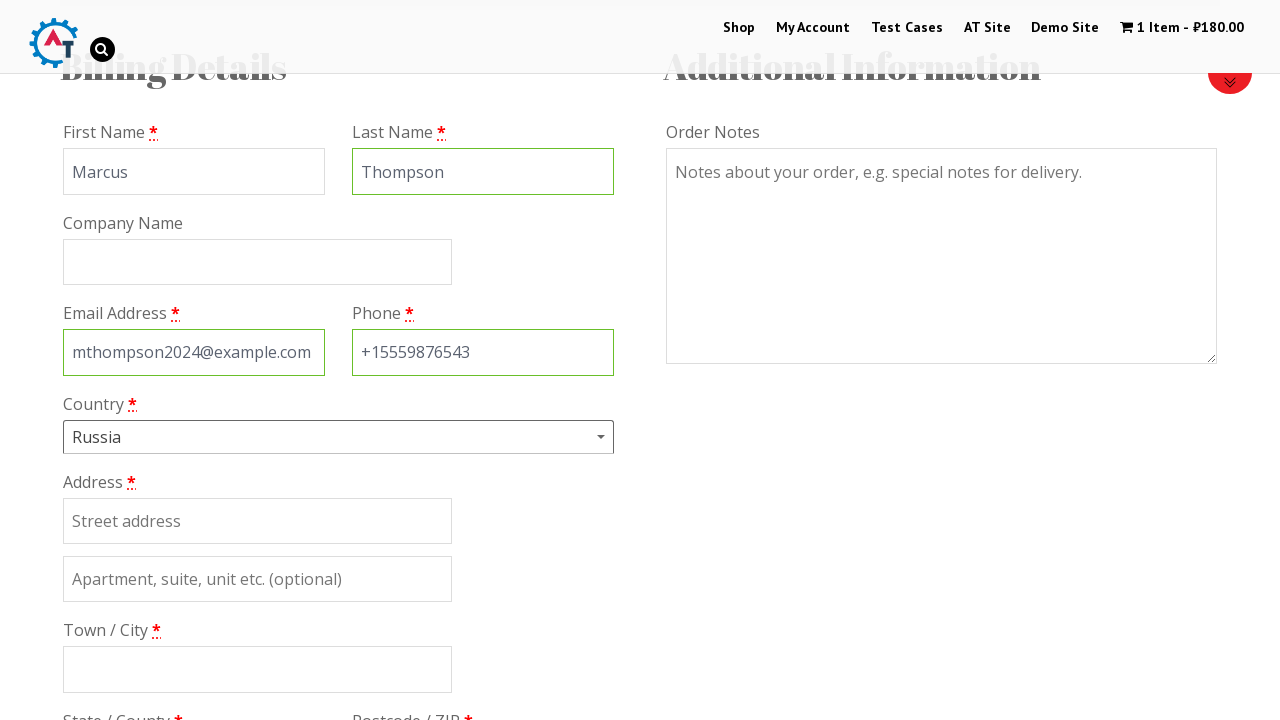

Filled billing address with 'Nevsky Prospekt, 25' on #billing_address_1
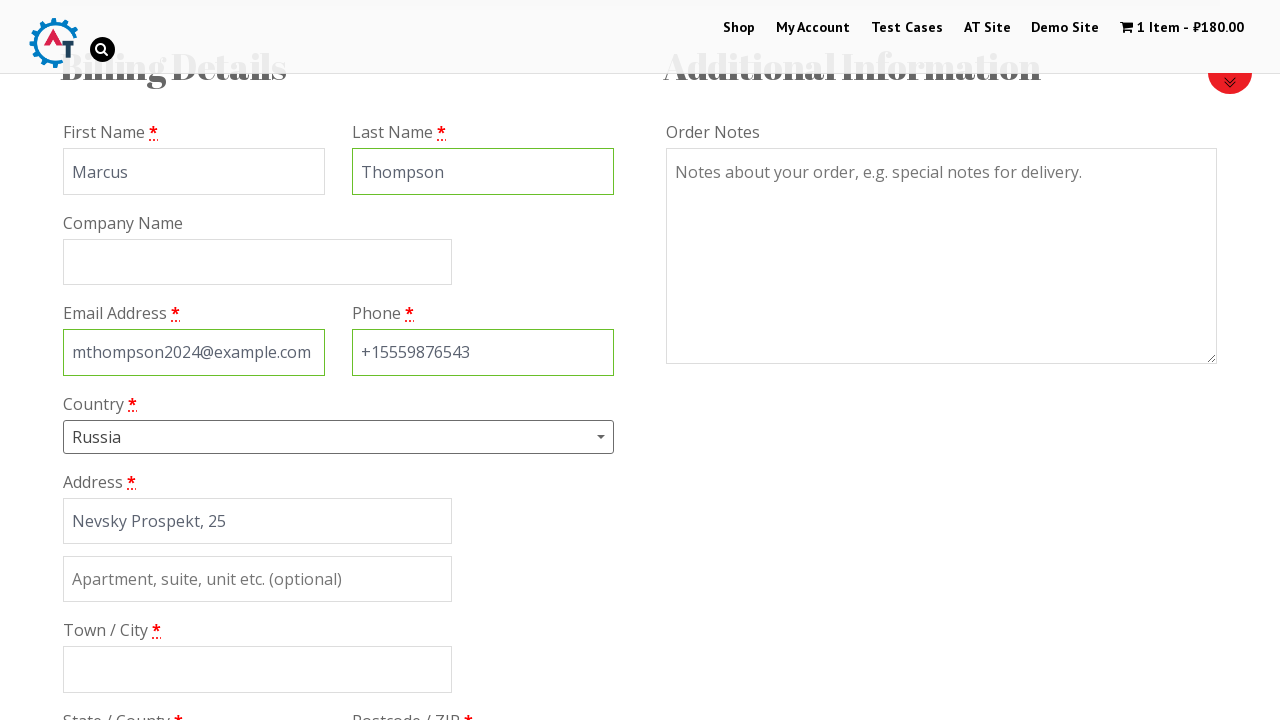

Filled city with 'Moscow' on #billing_city
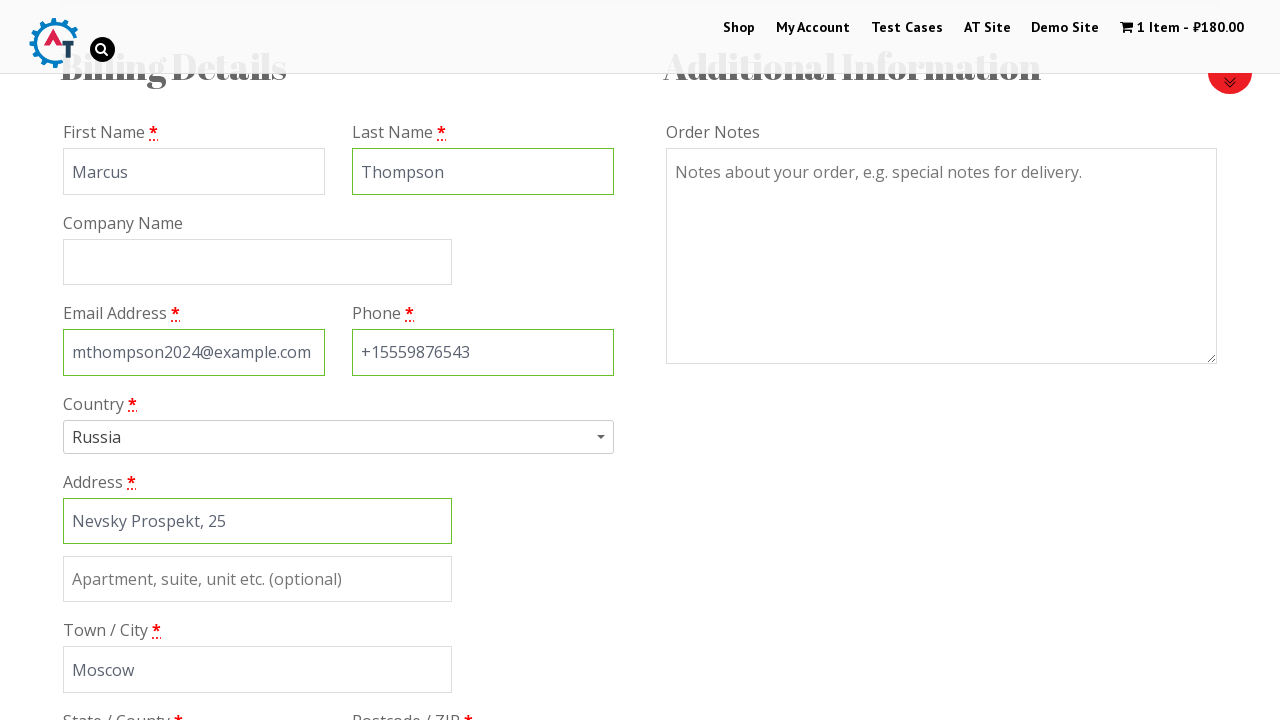

Filled state with 'Moscow' on #billing_state
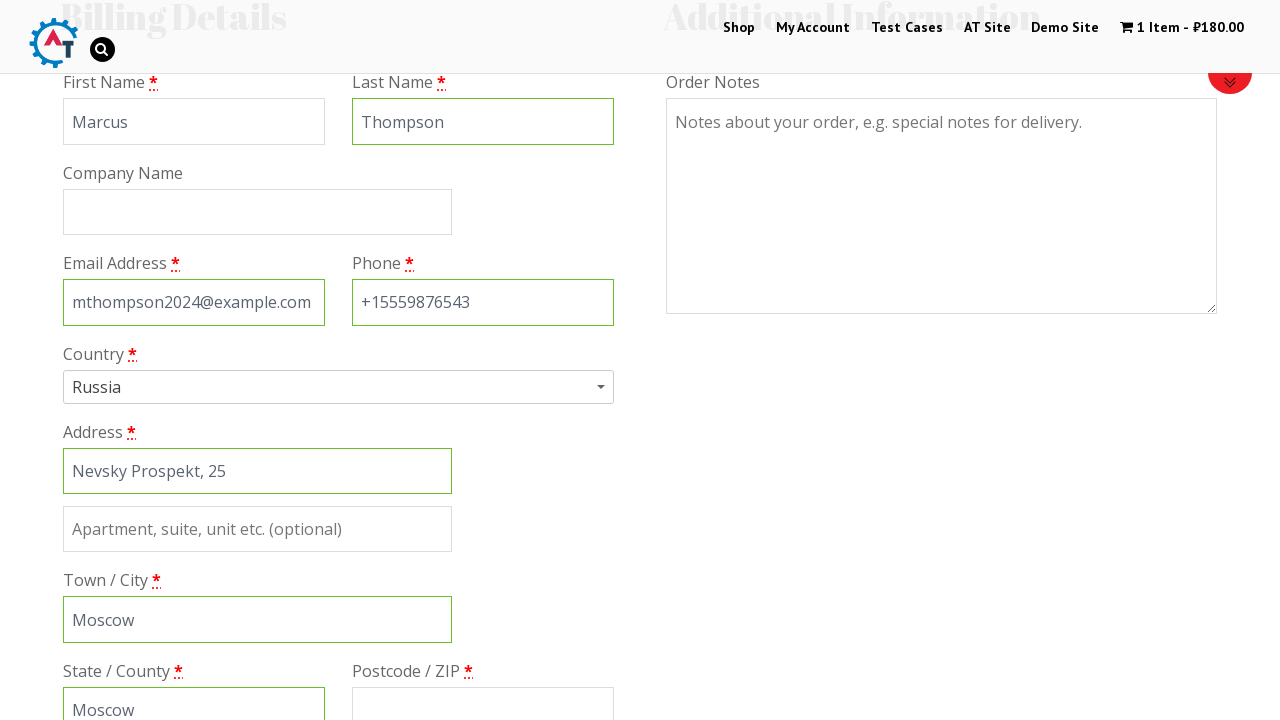

Filled postcode with '101000' on #billing_postcode
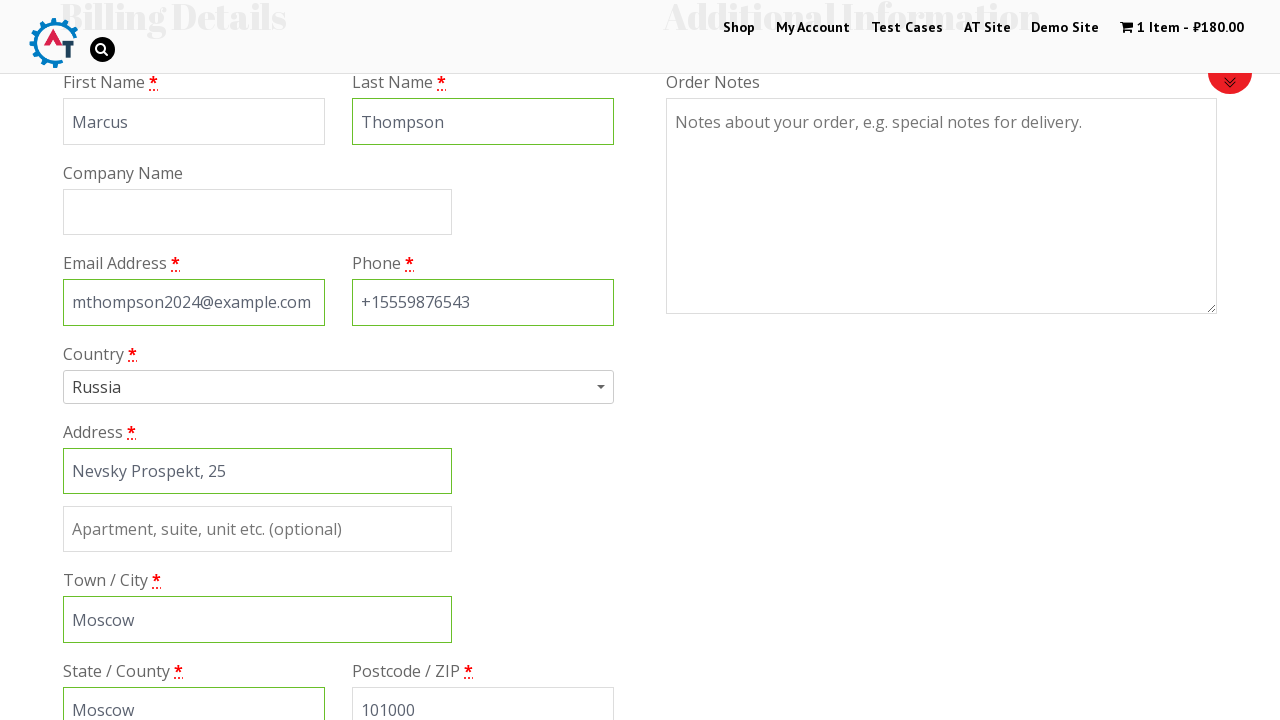

Scrolled down 600px to view payment methods
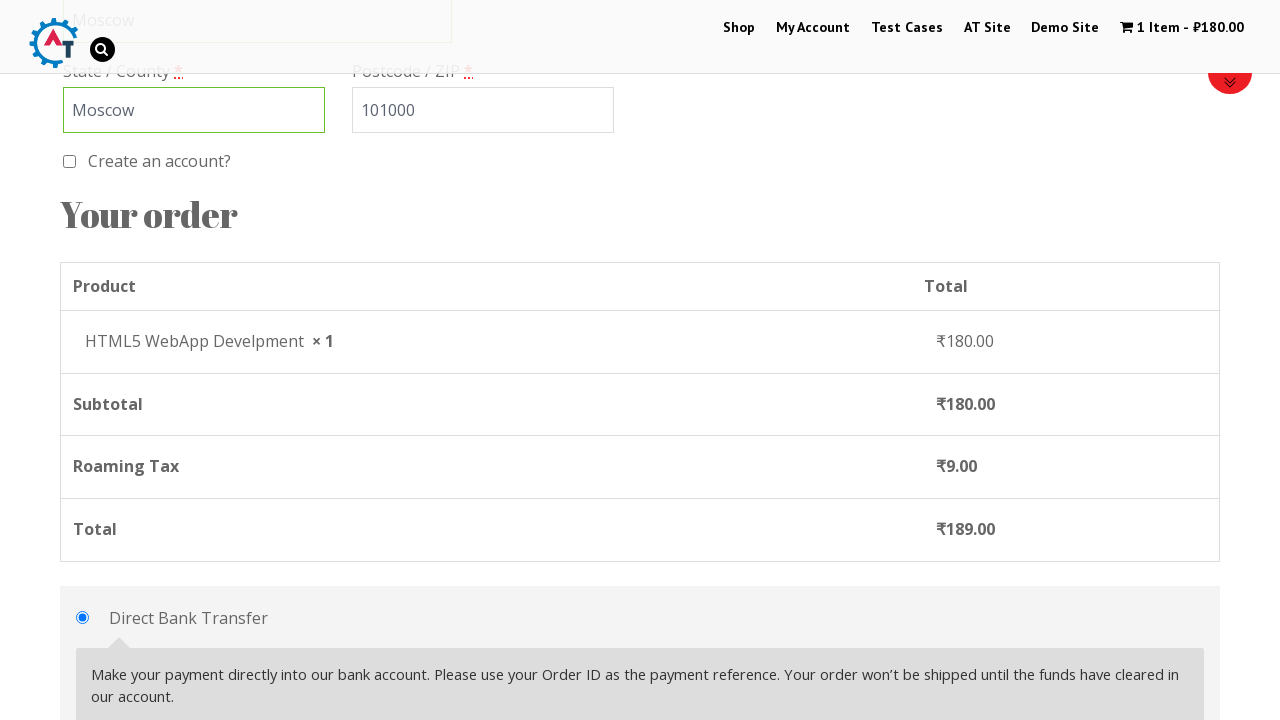

Selected check payment method at (82, 360) on #payment_method_cheque
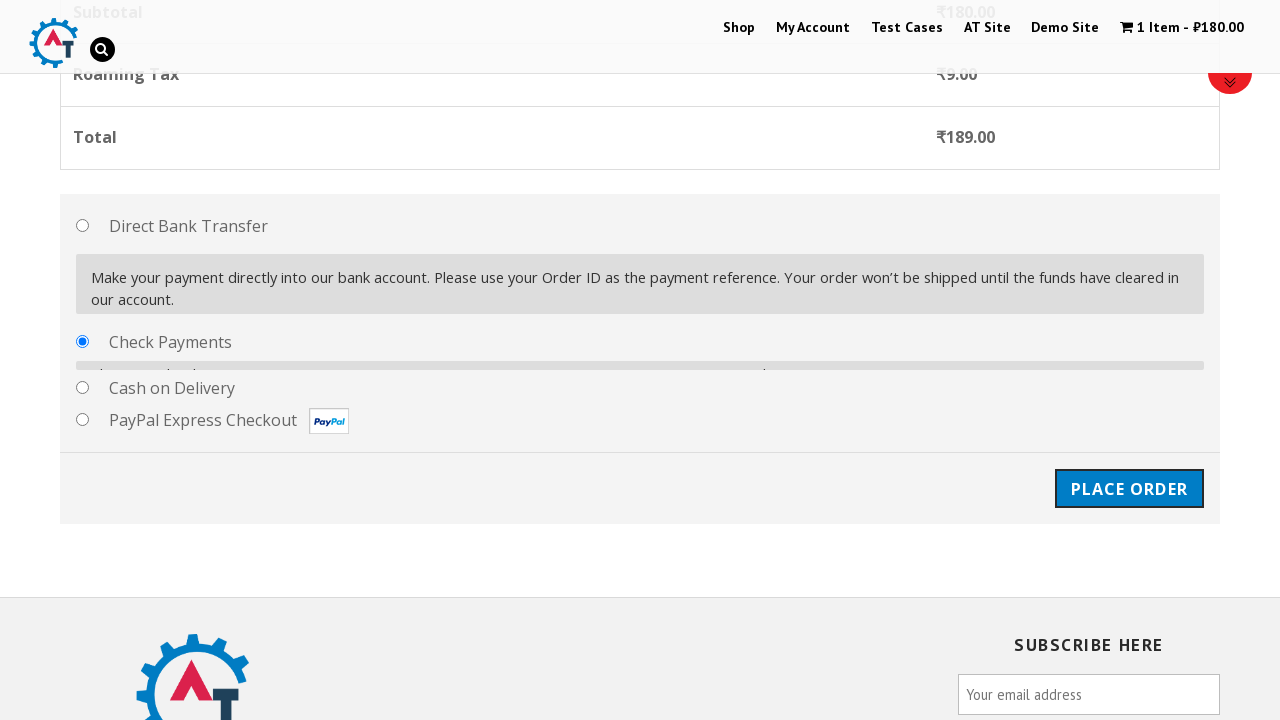

Clicked place order button to complete purchase at (1129, 471) on #place_order
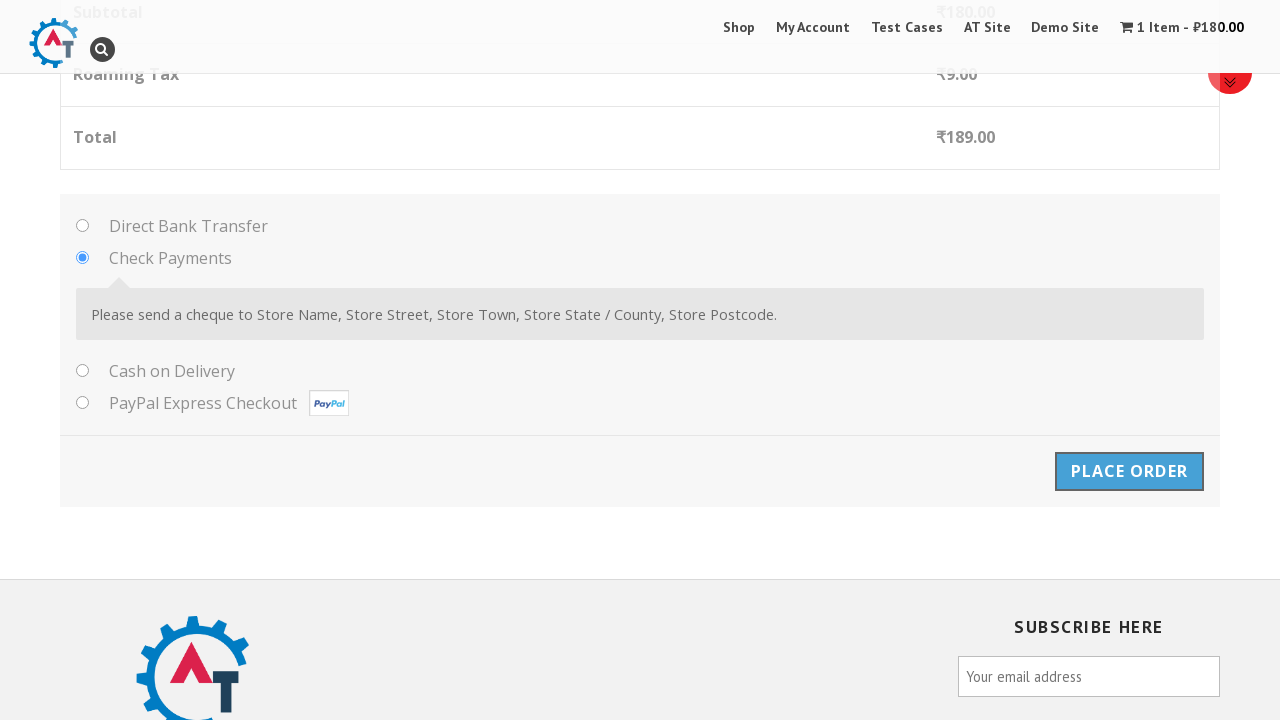

Order confirmation page loaded successfully
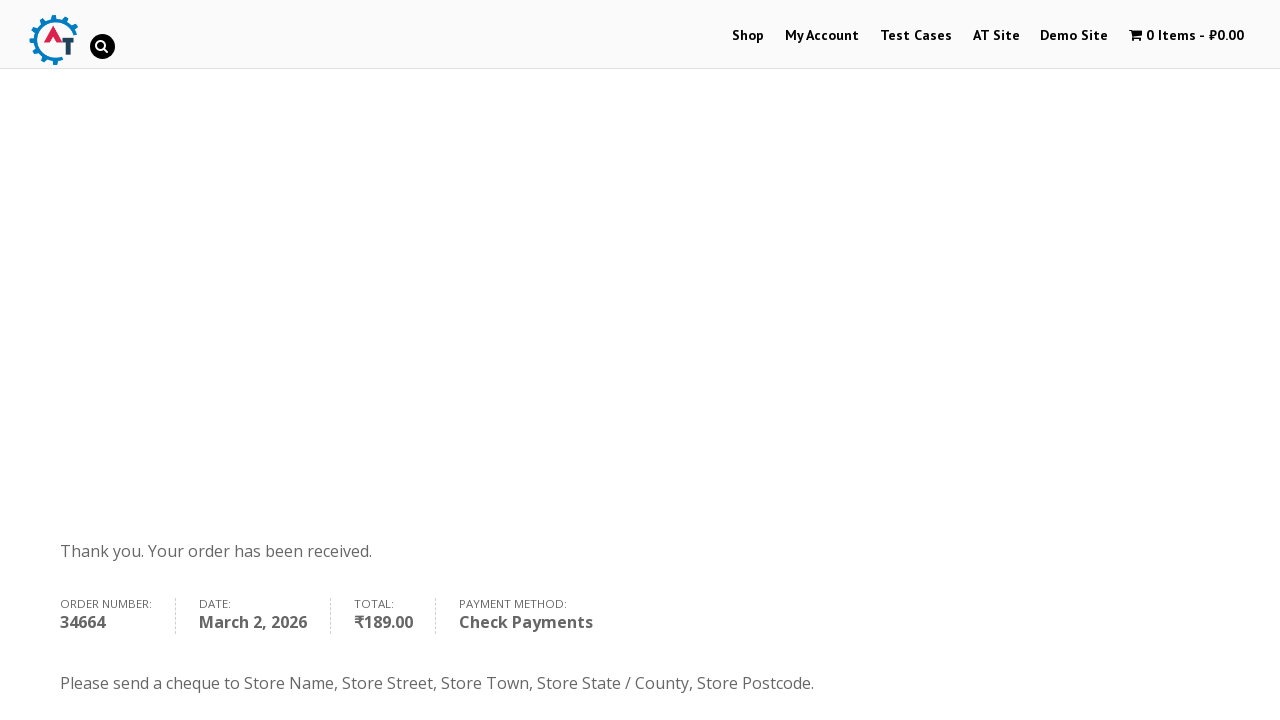

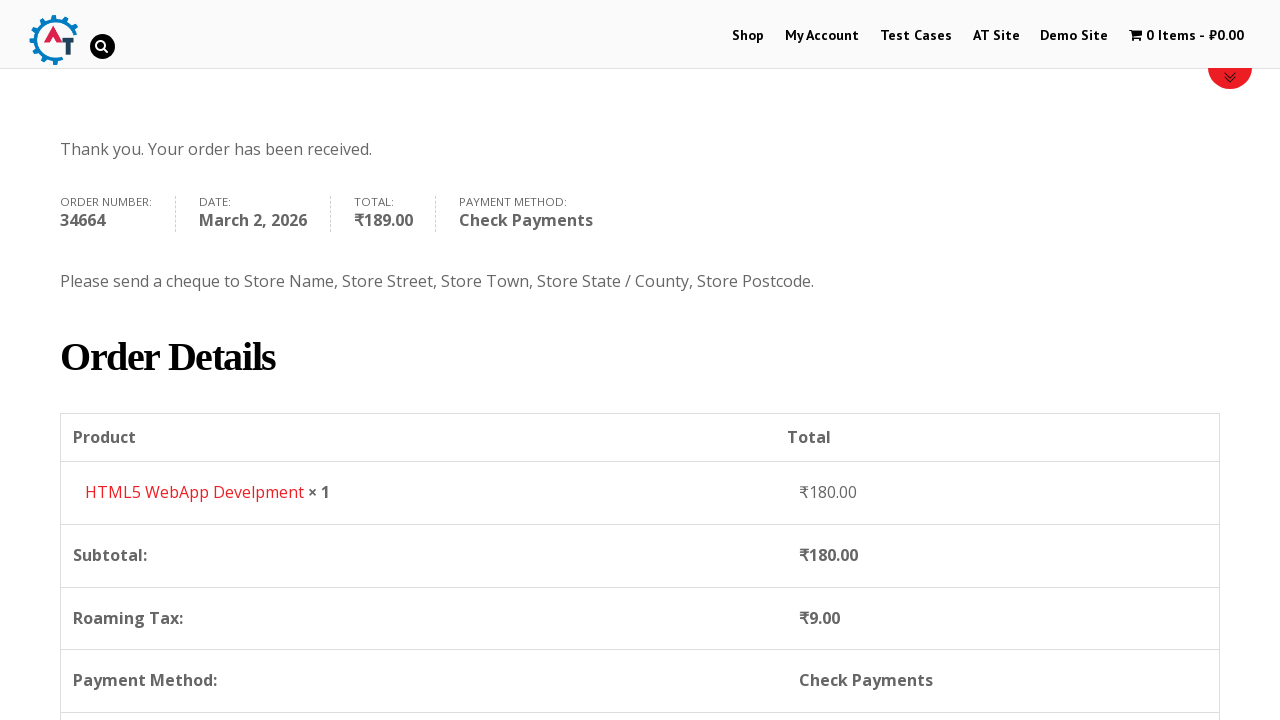